Tests the search functionality on Python.org by entering a search term "pycon" in the search box, clicking the submit button, and verifying that search results are displayed.

Starting URL: http://www.python.org

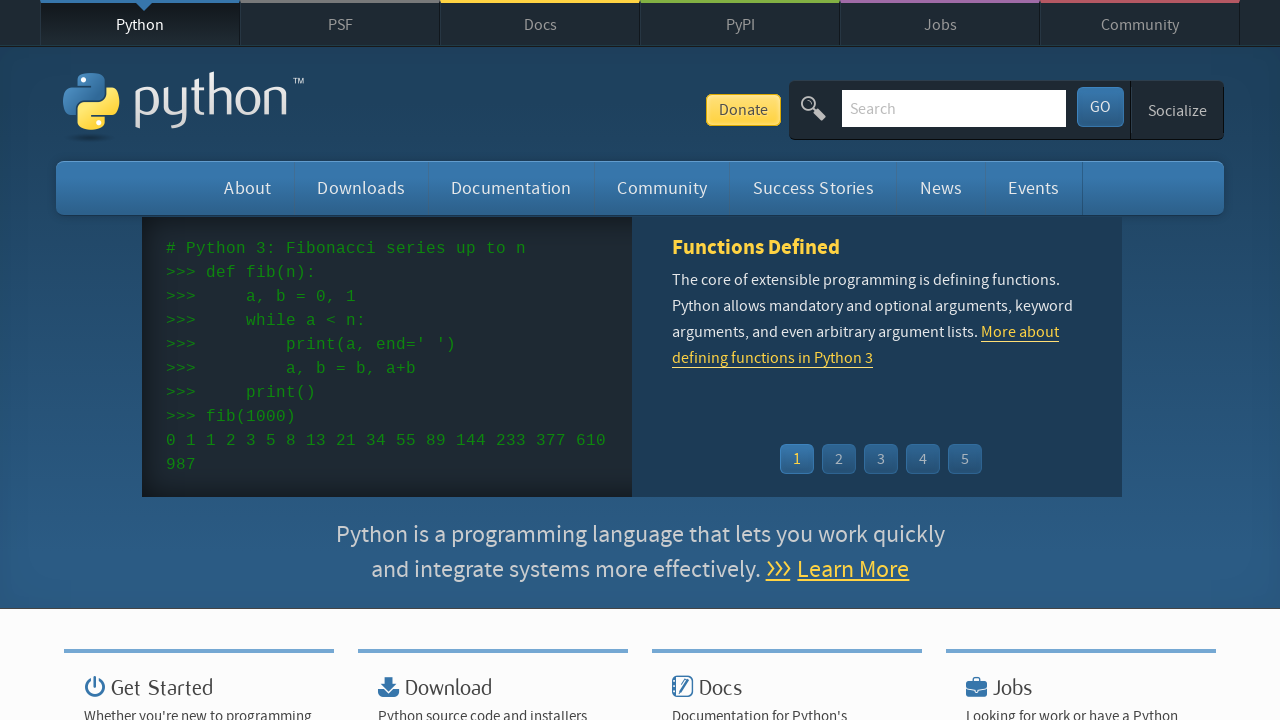

Verified page title contains 'Python'
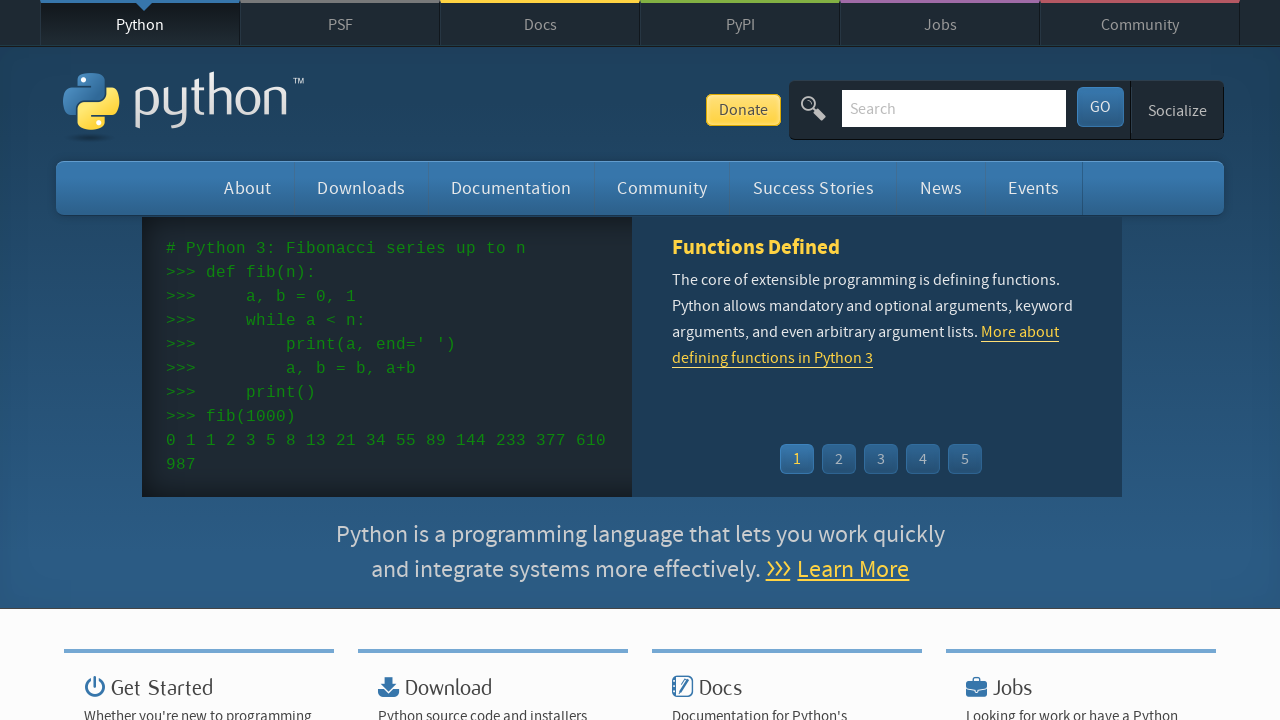

Filled search box with 'pycon' on input[name='q']
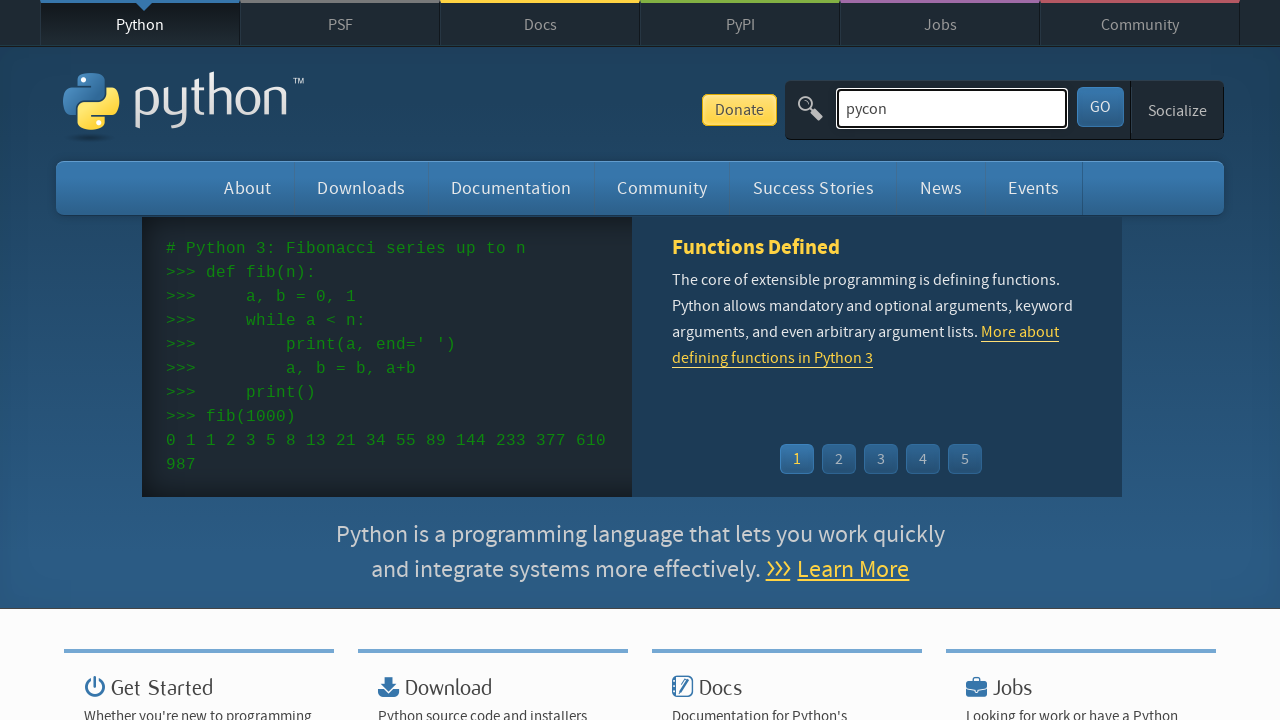

Clicked submit button to search at (1100, 107) on #submit
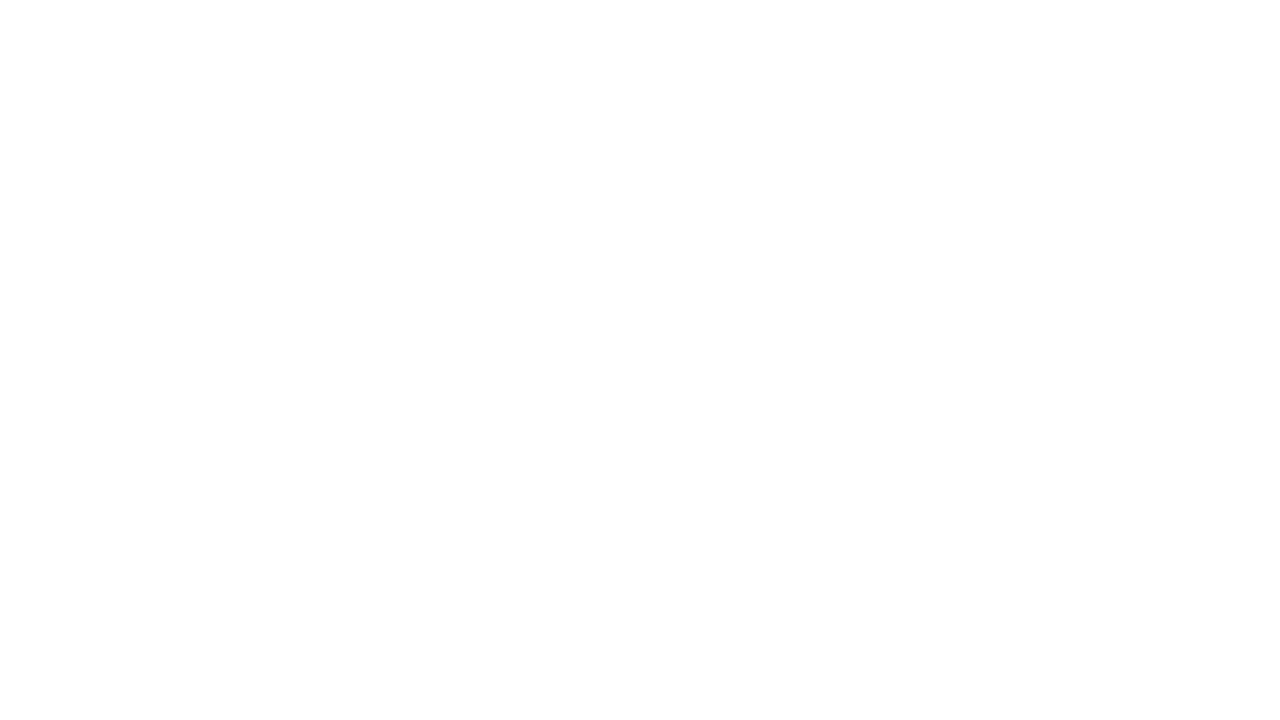

Waited for search results page to load
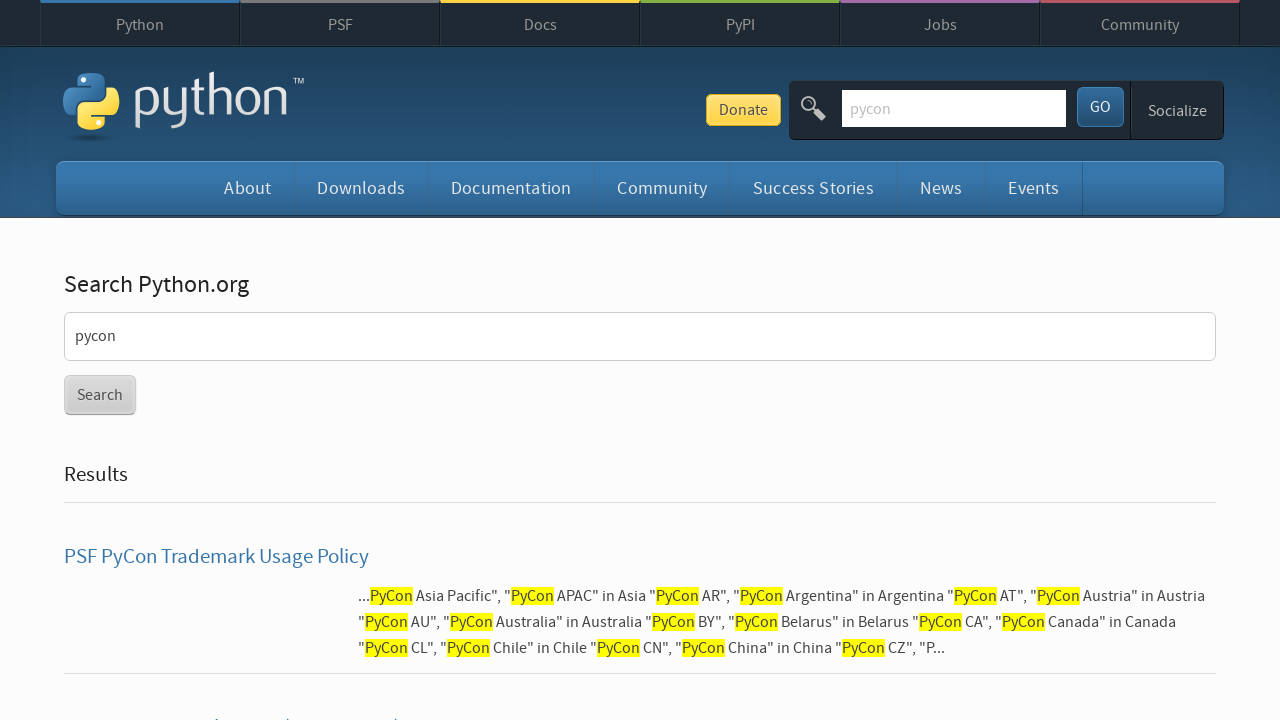

Verified search results are displayed (no 'No results found' message)
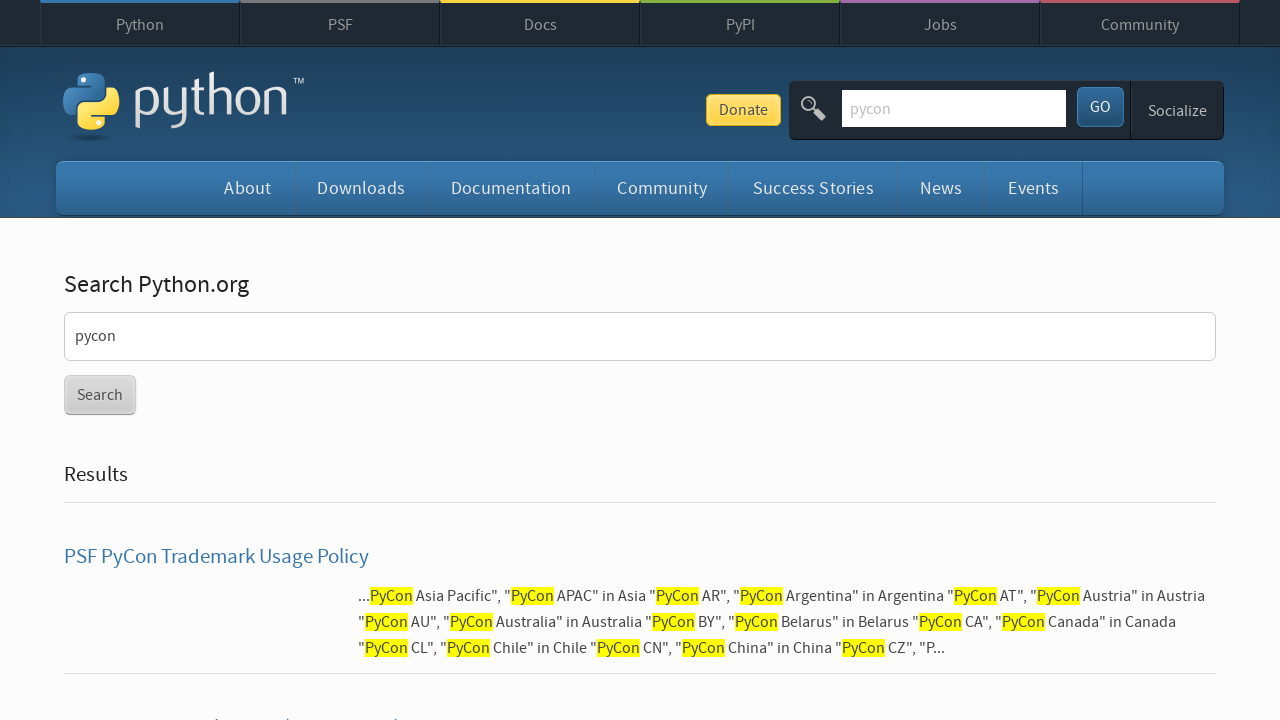

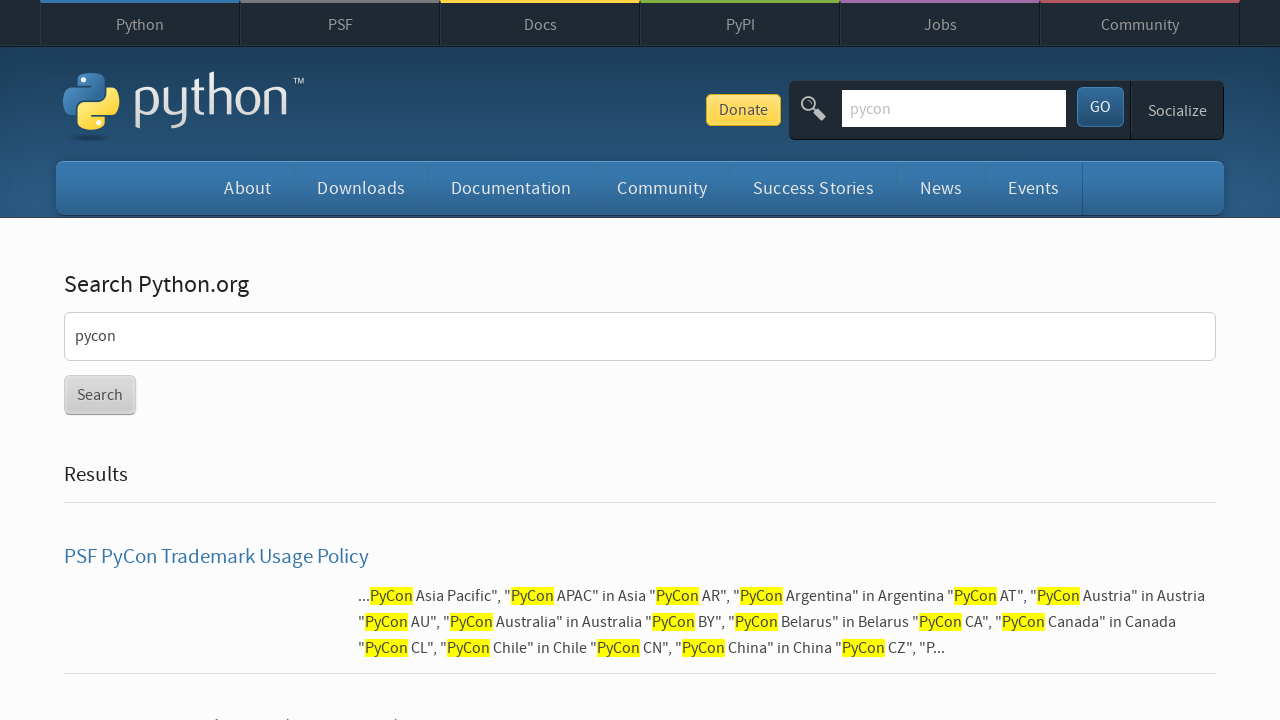